Tests that the game resets properly when a collision occurs in Flappy Bird

Starting URL: https://kulacs-kristof.github.io/Flappy-Bird/game.html

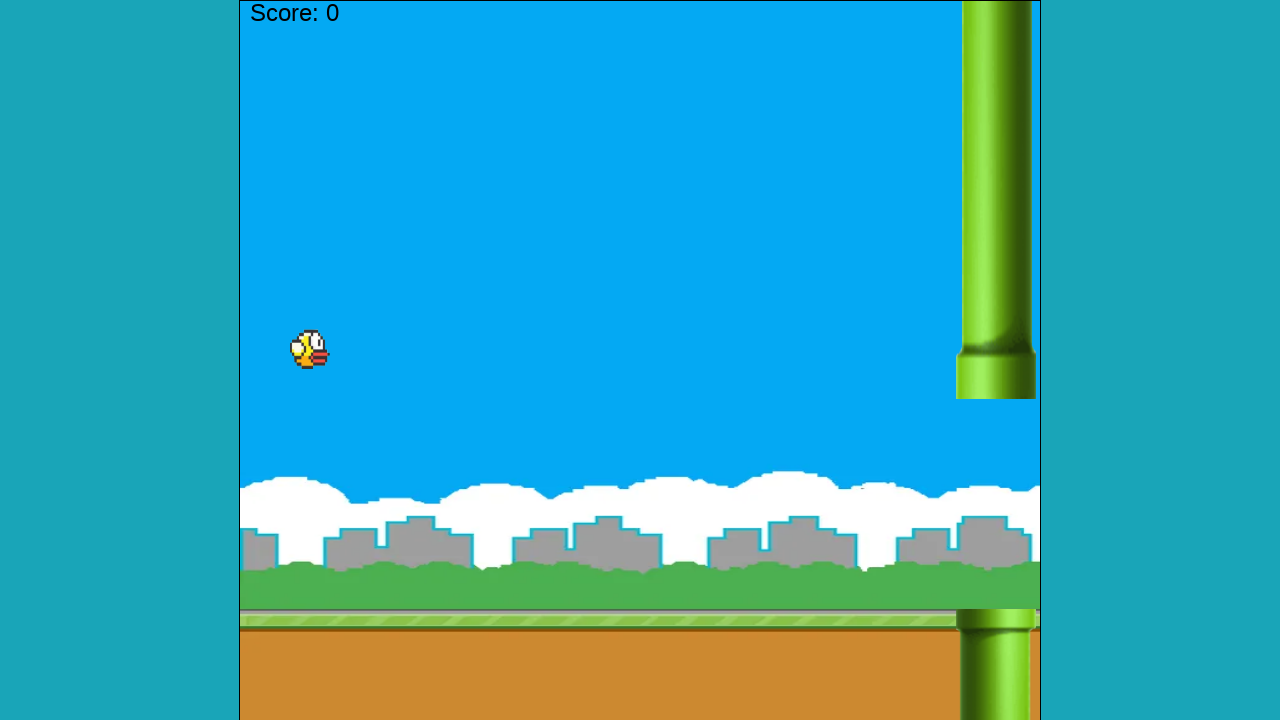

Game canvas loaded
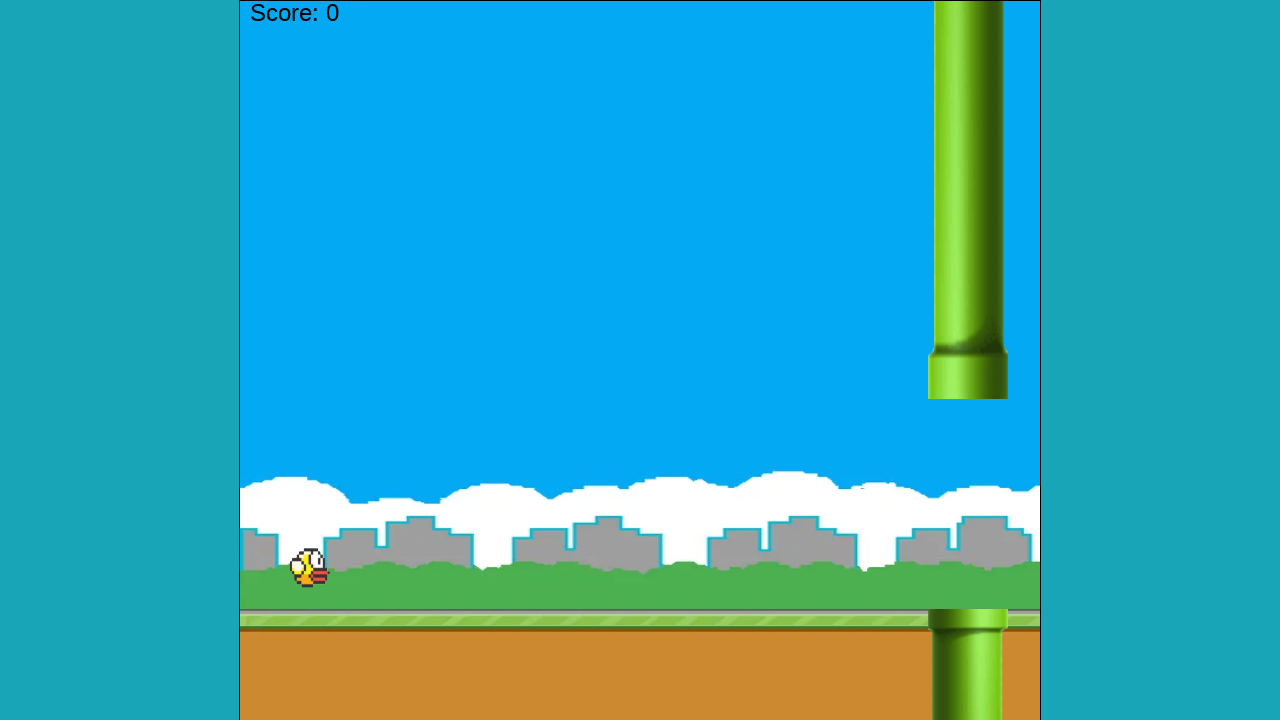

Set bird position to y=0 and speed to 10 to trigger collision
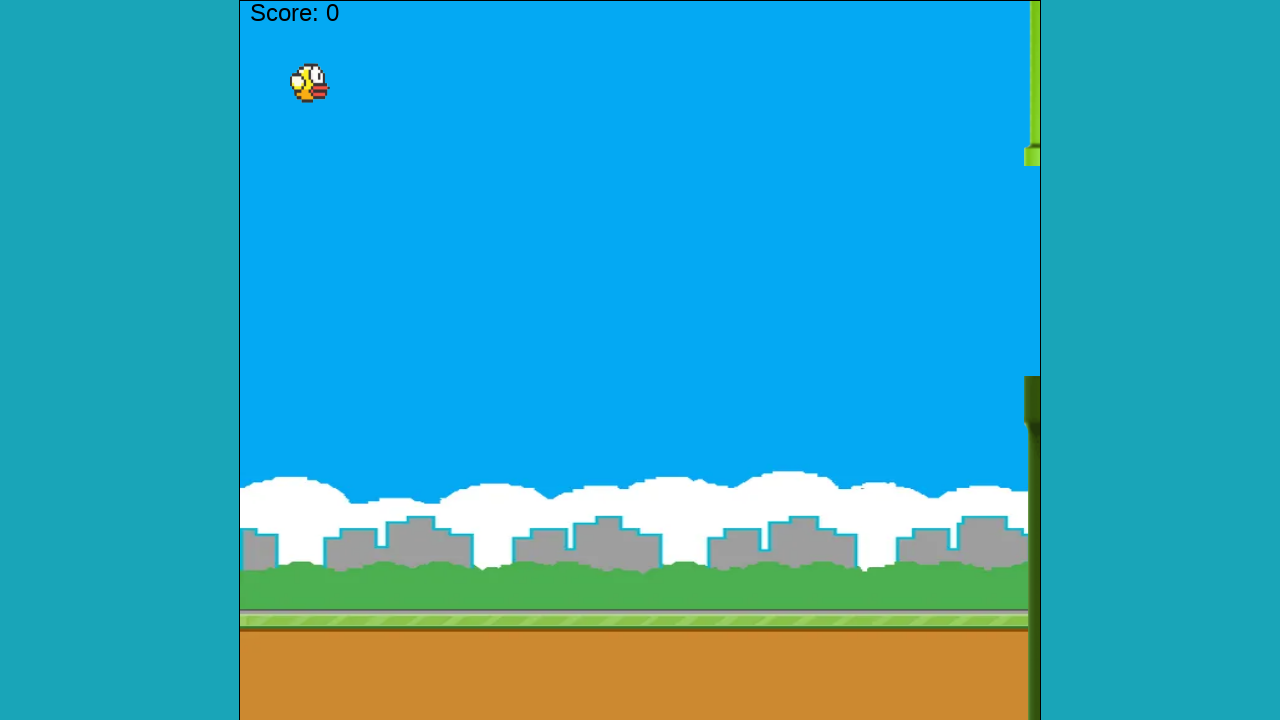

Waited 500ms for collision detection to occur
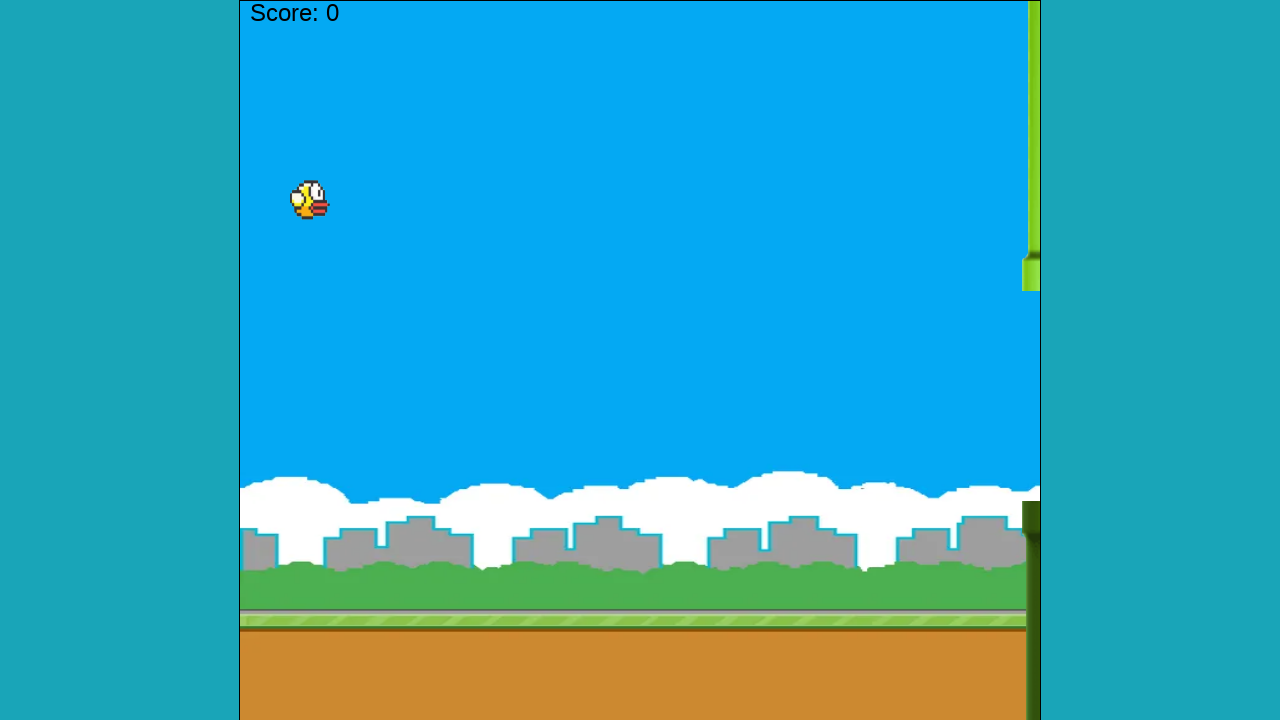

Retrieved bird Y position after collision: 272.40000000000003
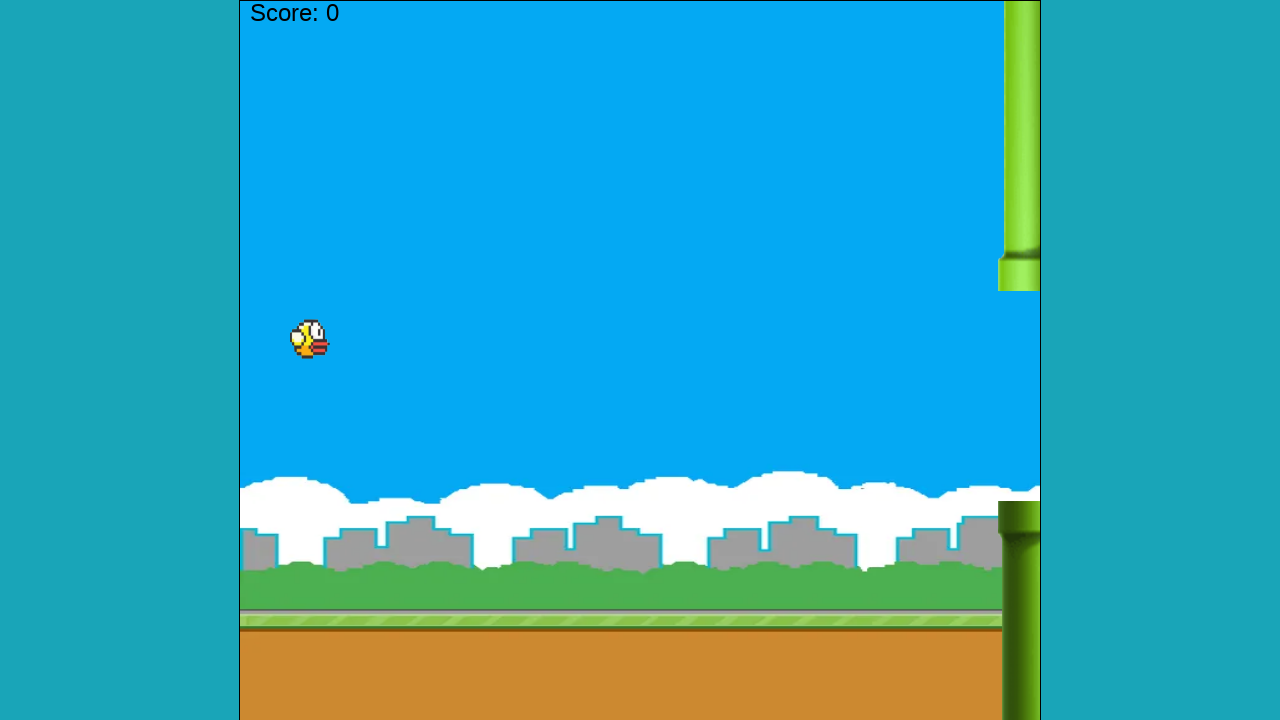

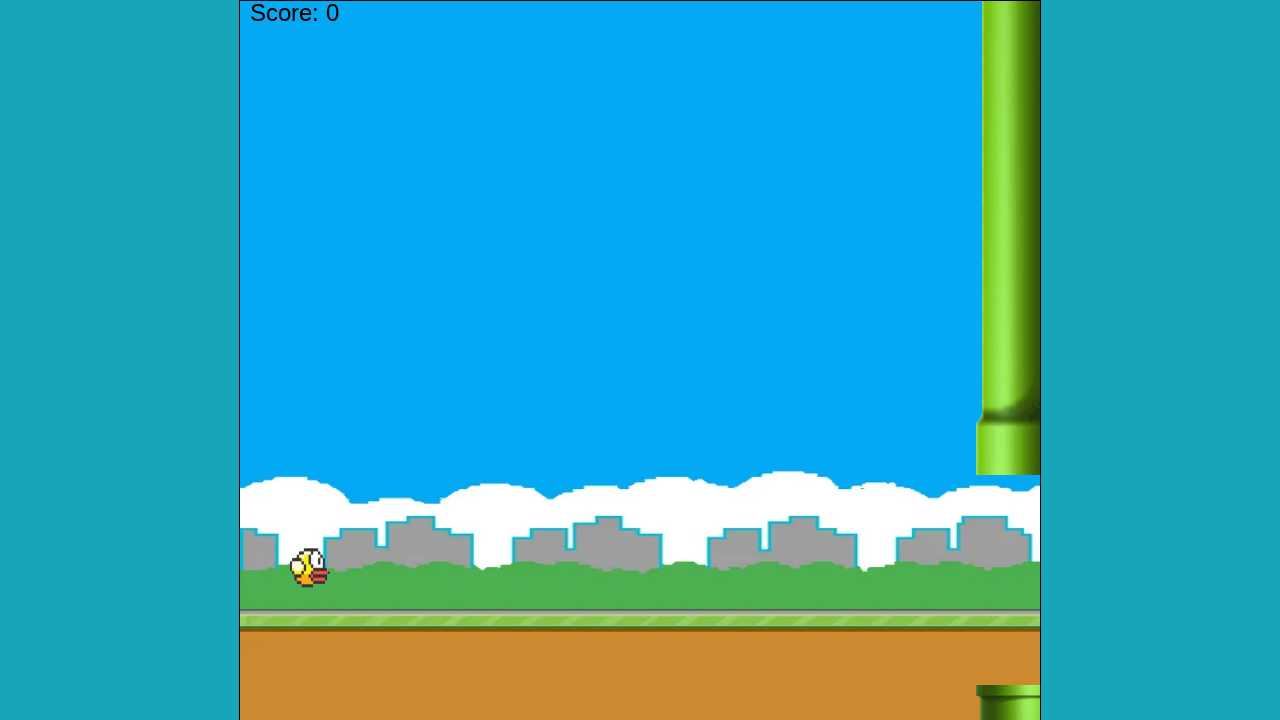